Tests highlighting an element on a page by temporarily changing its border style using JavaScript execution, demonstrating visual debugging techniques for element identification.

Starting URL: http://the-internet.herokuapp.com/large

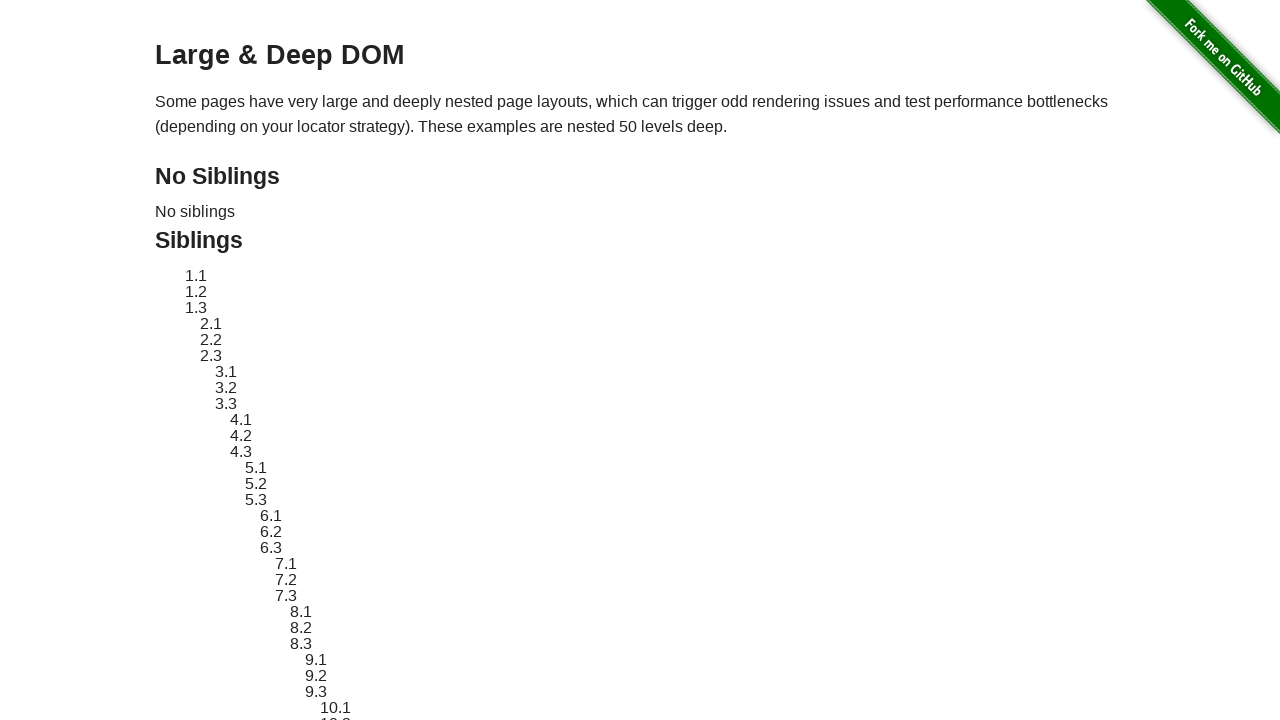

Navigated to http://the-internet.herokuapp.com/large
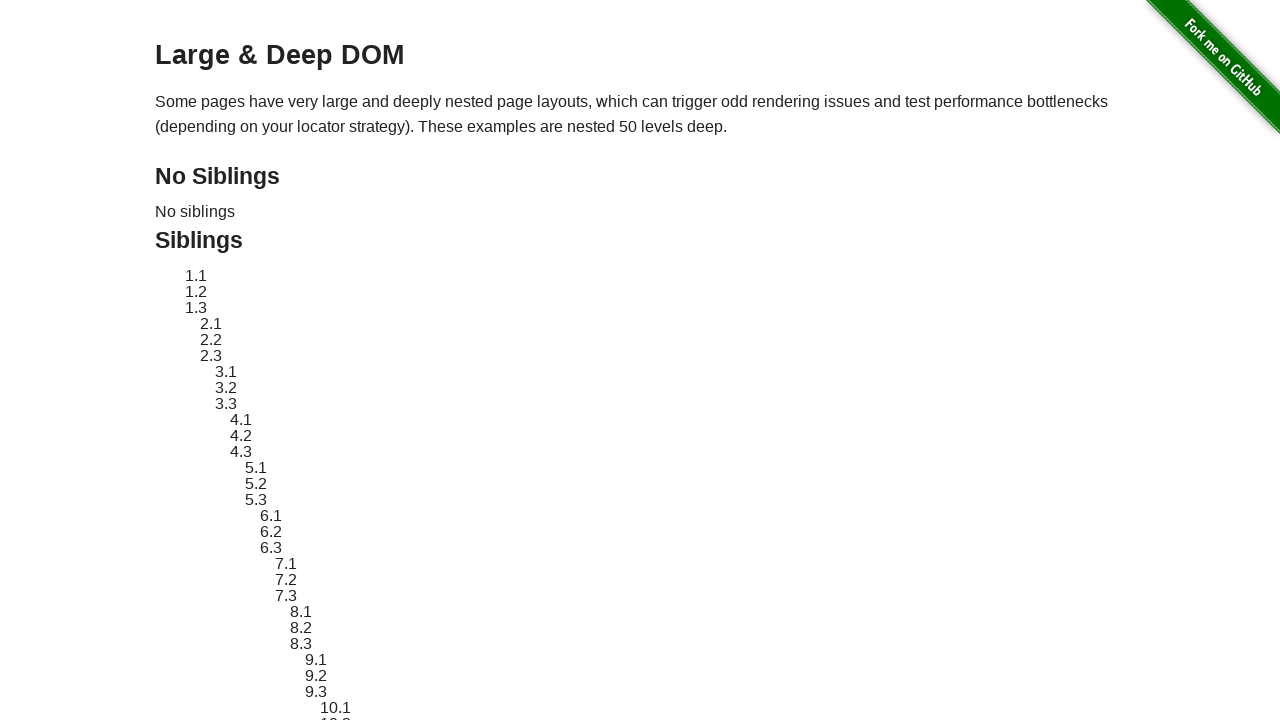

Located element with ID 'sibling-2.3'
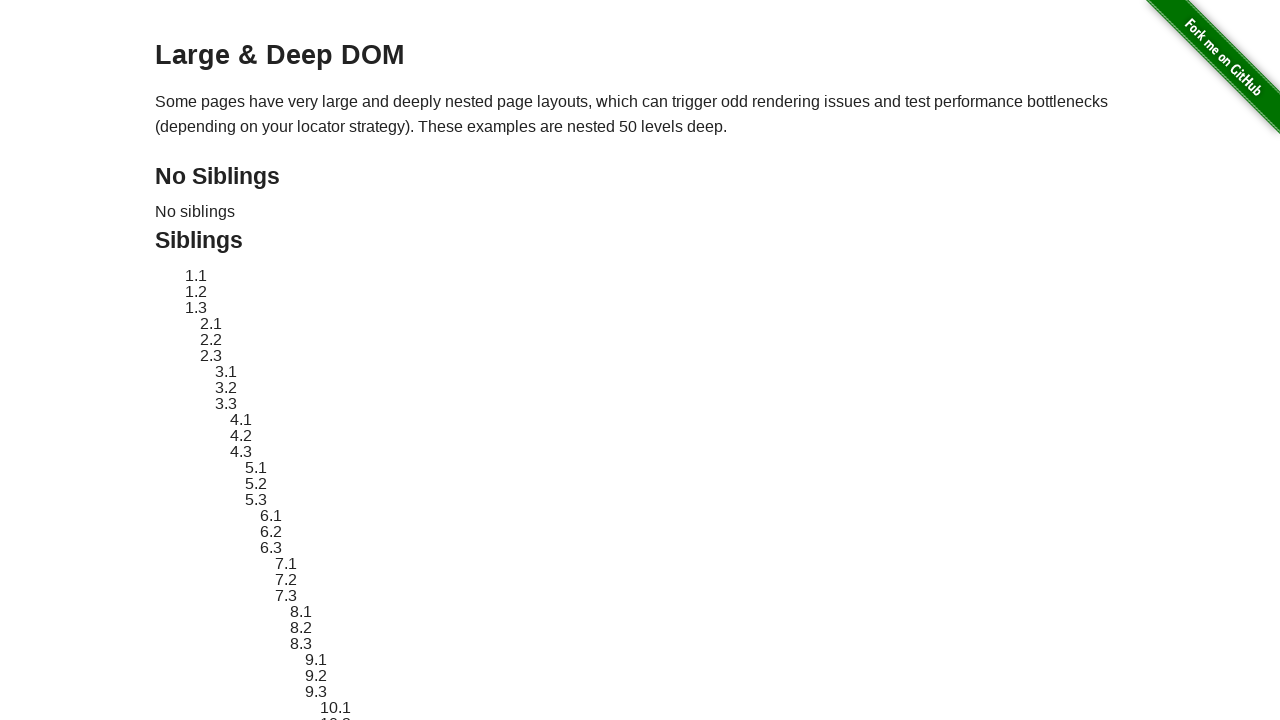

Waited for element to become visible
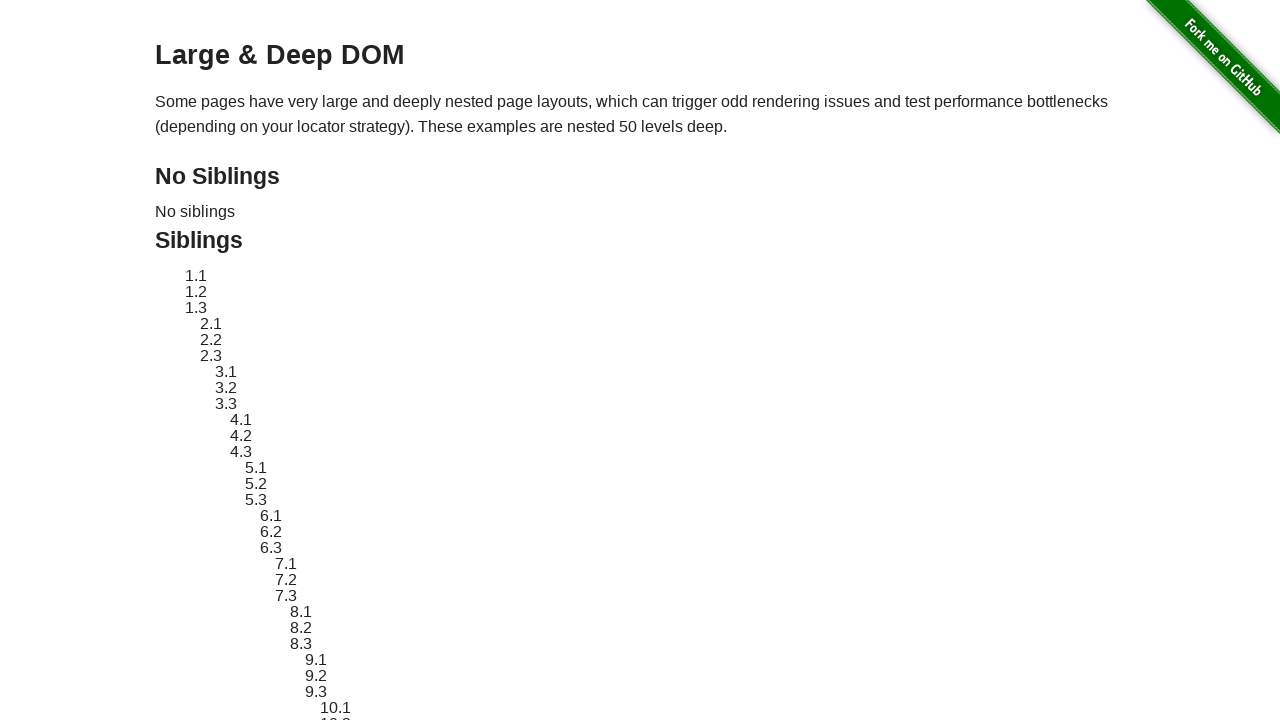

Retrieved original style attribute from element
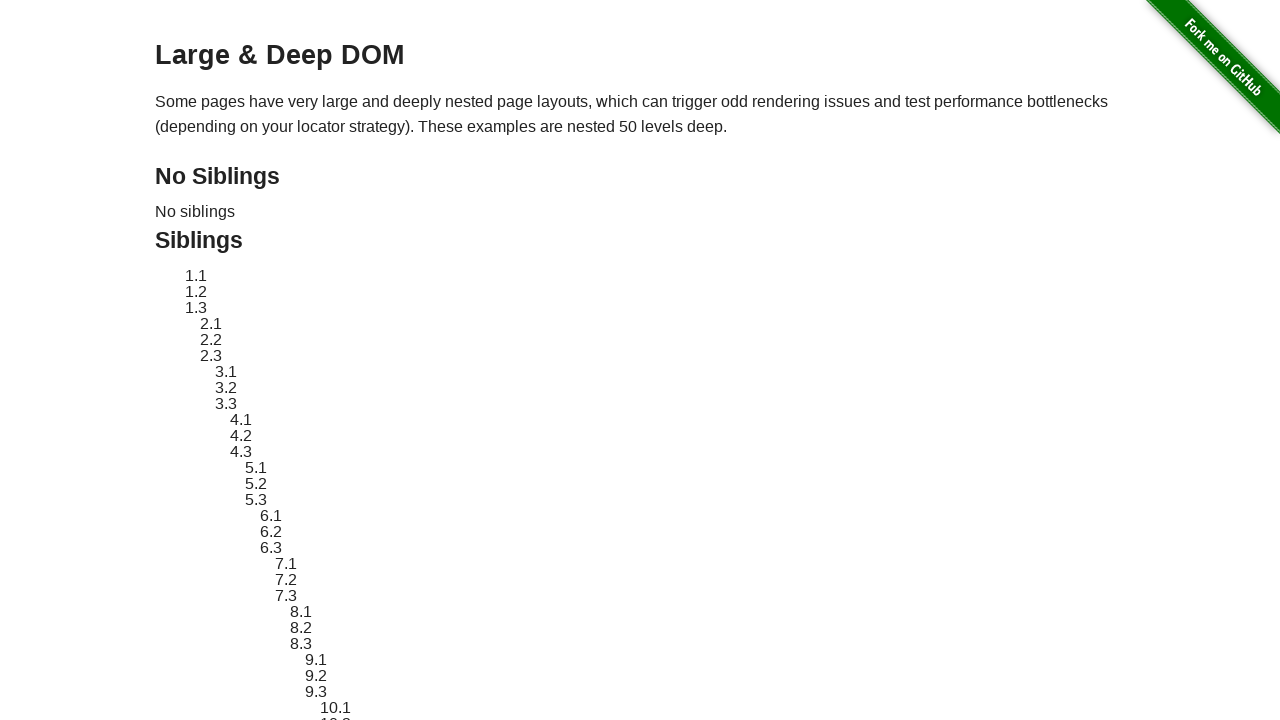

Applied red dashed border highlight to element using JavaScript
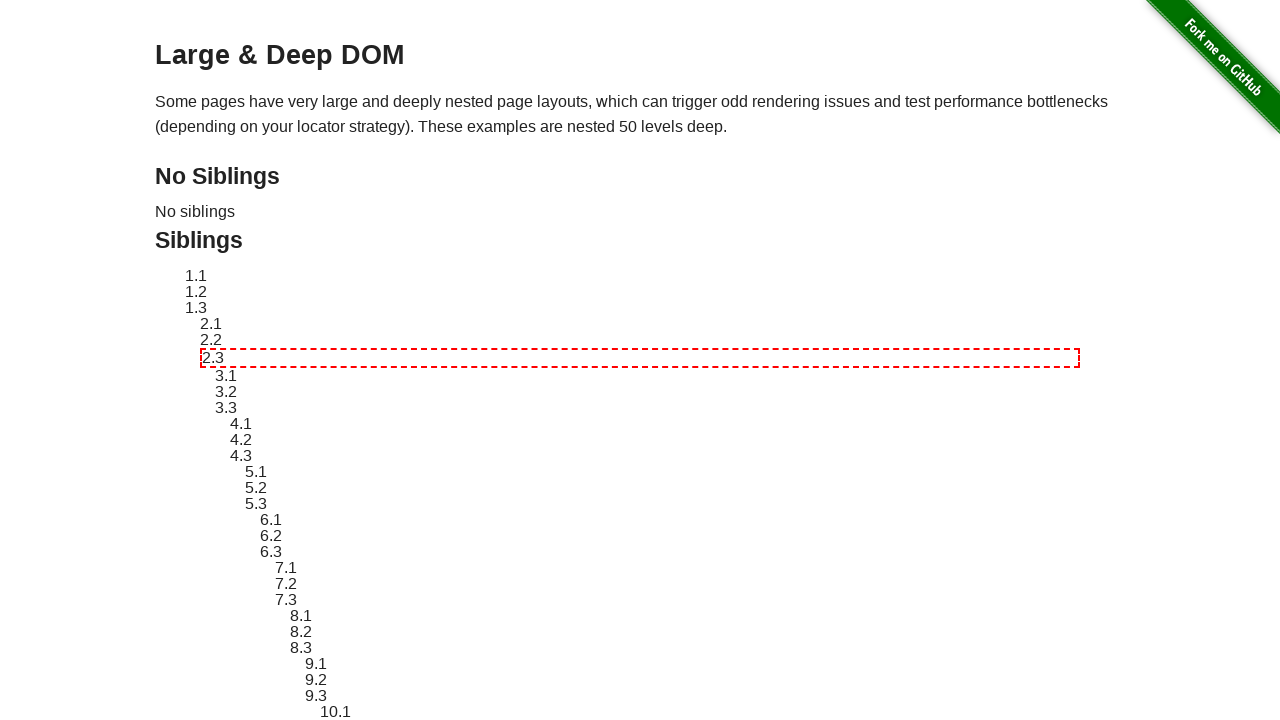

Waited 3 seconds to observe the highlight effect
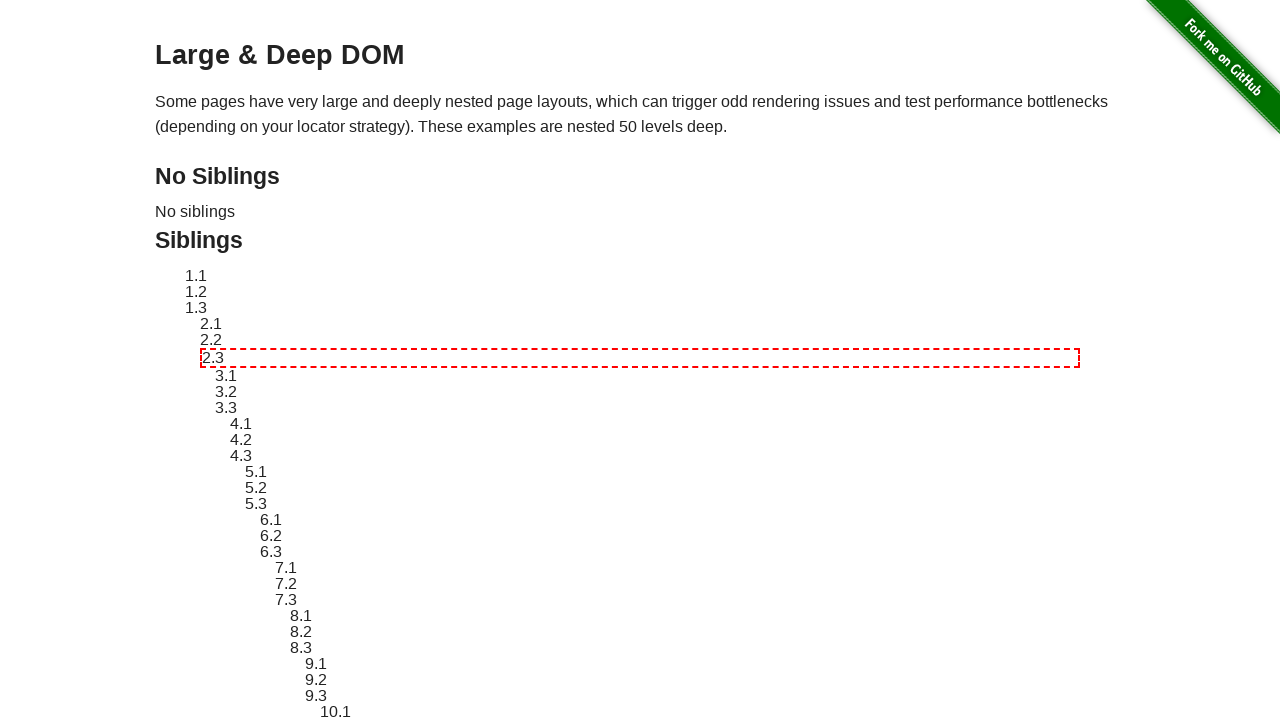

Reverted element style back to original
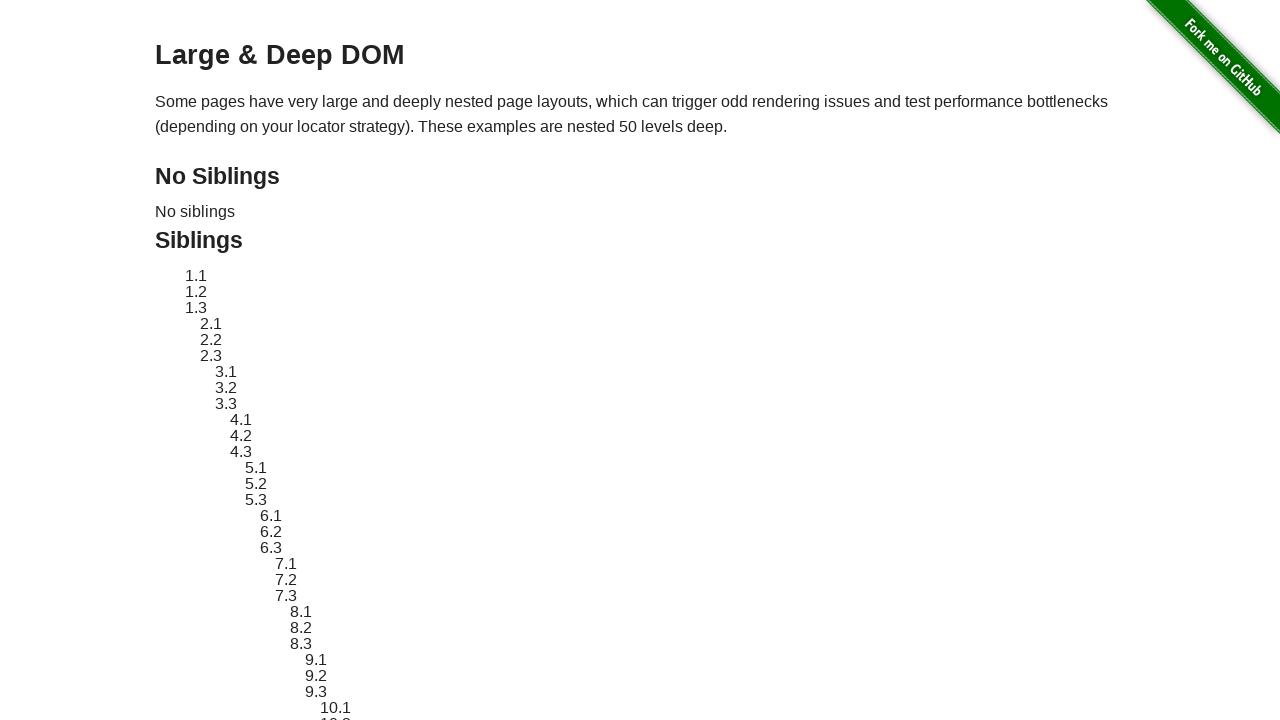

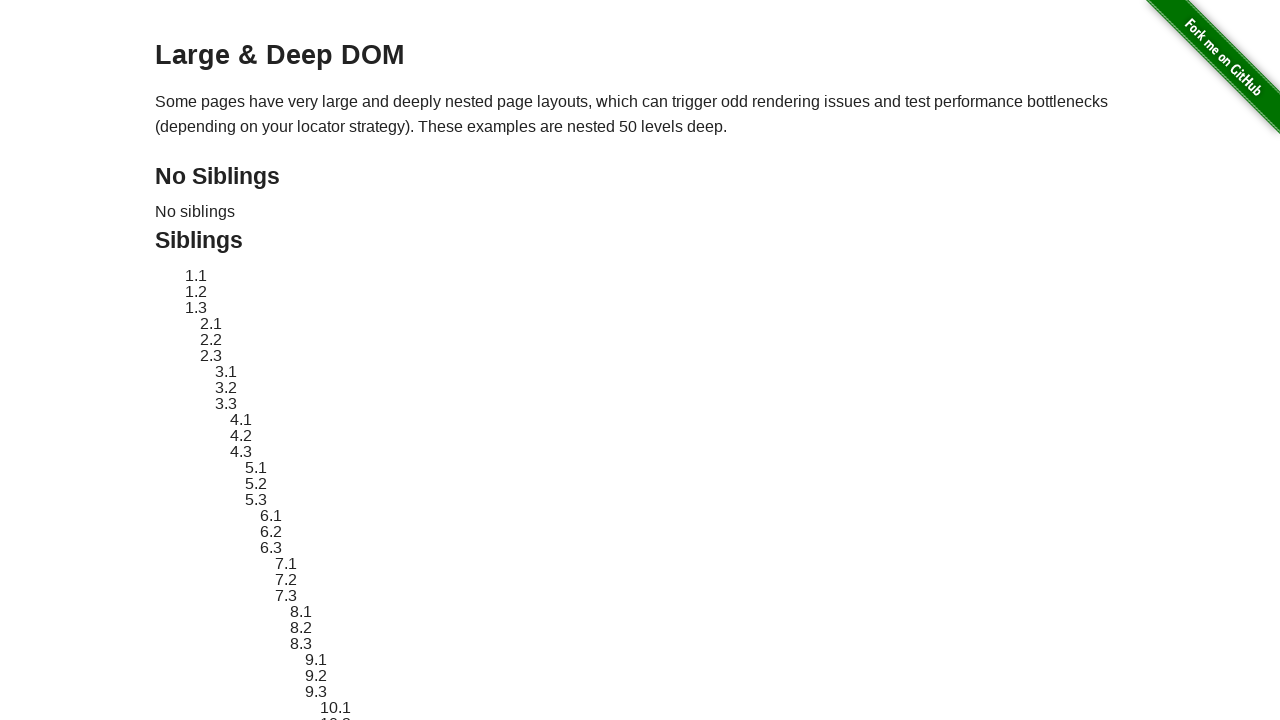